Tests date picker functionality by selecting a specific date (September 21, 2026) through year, month, and day selection

Starting URL: https://rahulshettyacademy.com/seleniumPractise/#/offers

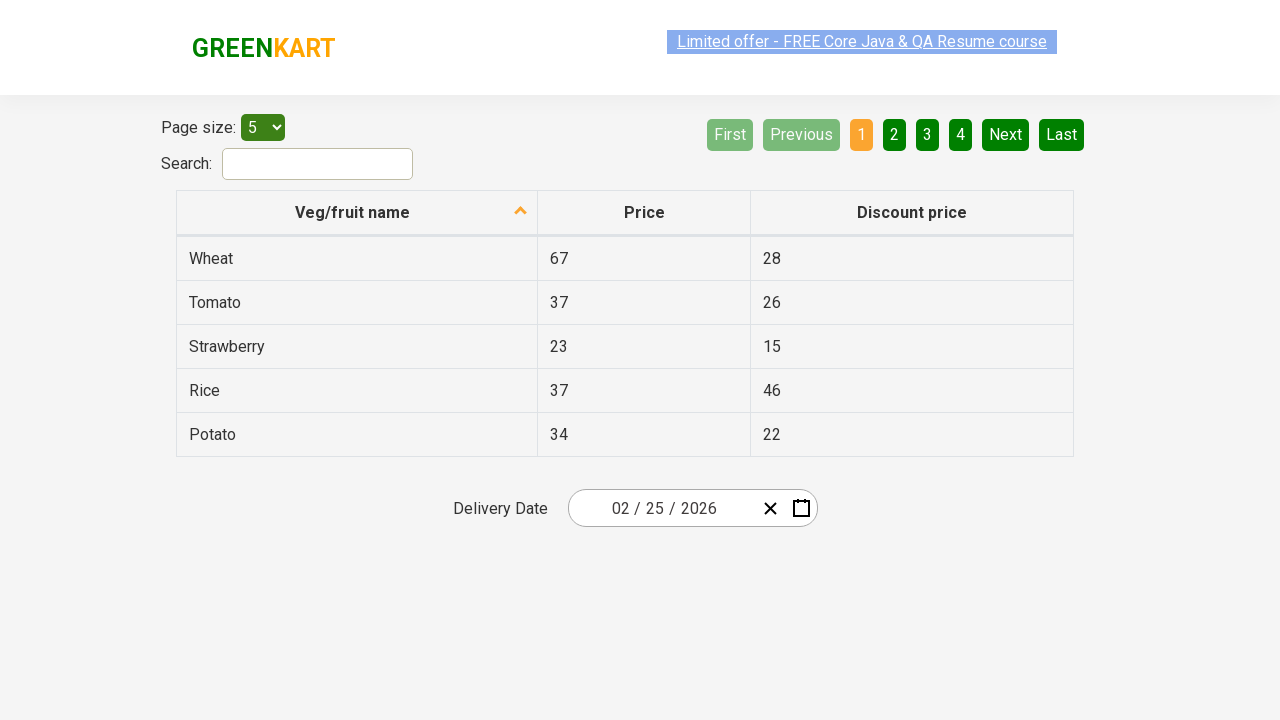

Clicked date picker input group to open date picker at (662, 508) on .react-date-picker__inputGroup
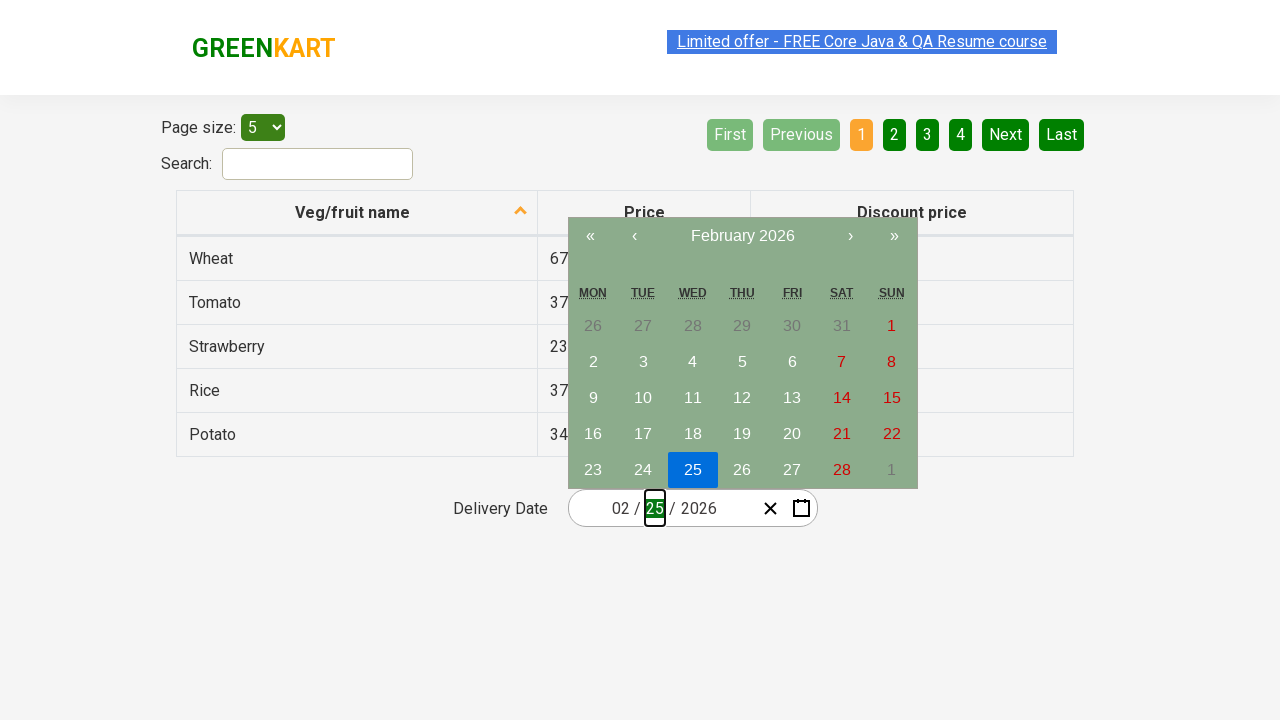

Clicked navigation label first time to navigate to year/month view at (742, 236) on .react-calendar__navigation__label
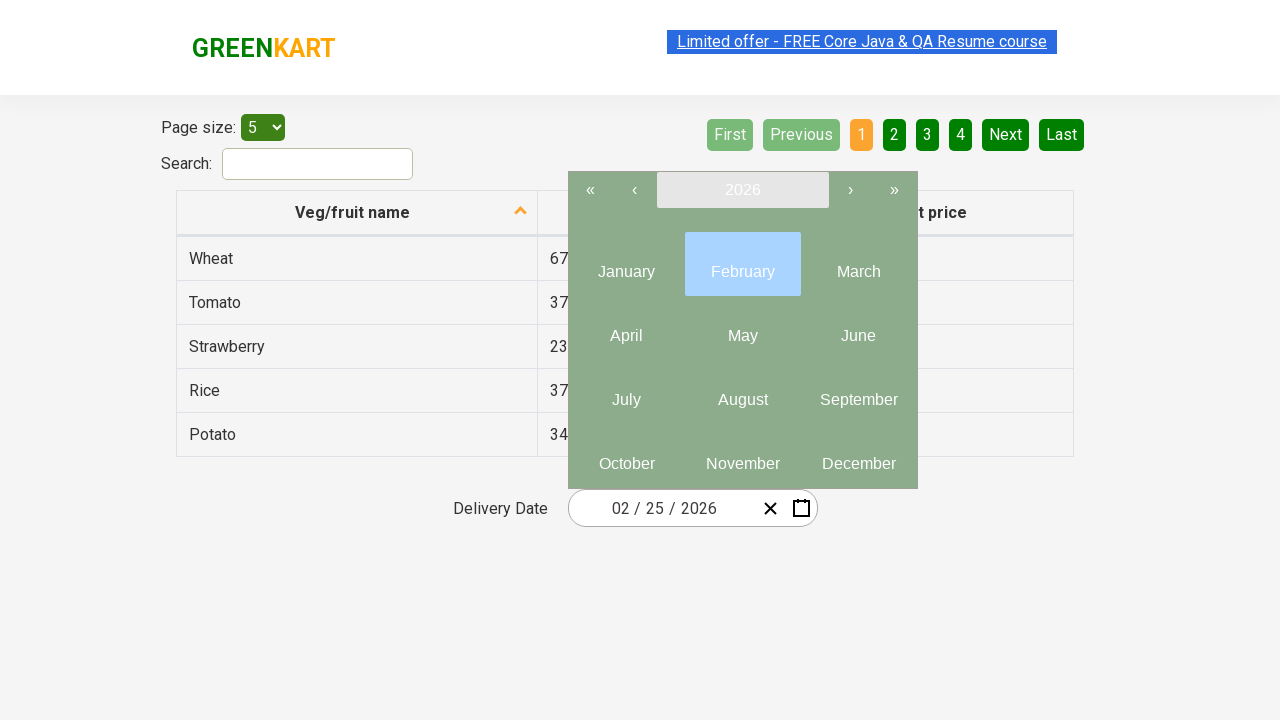

Clicked navigation label second time to navigate to year view at (742, 190) on .react-calendar__navigation__label
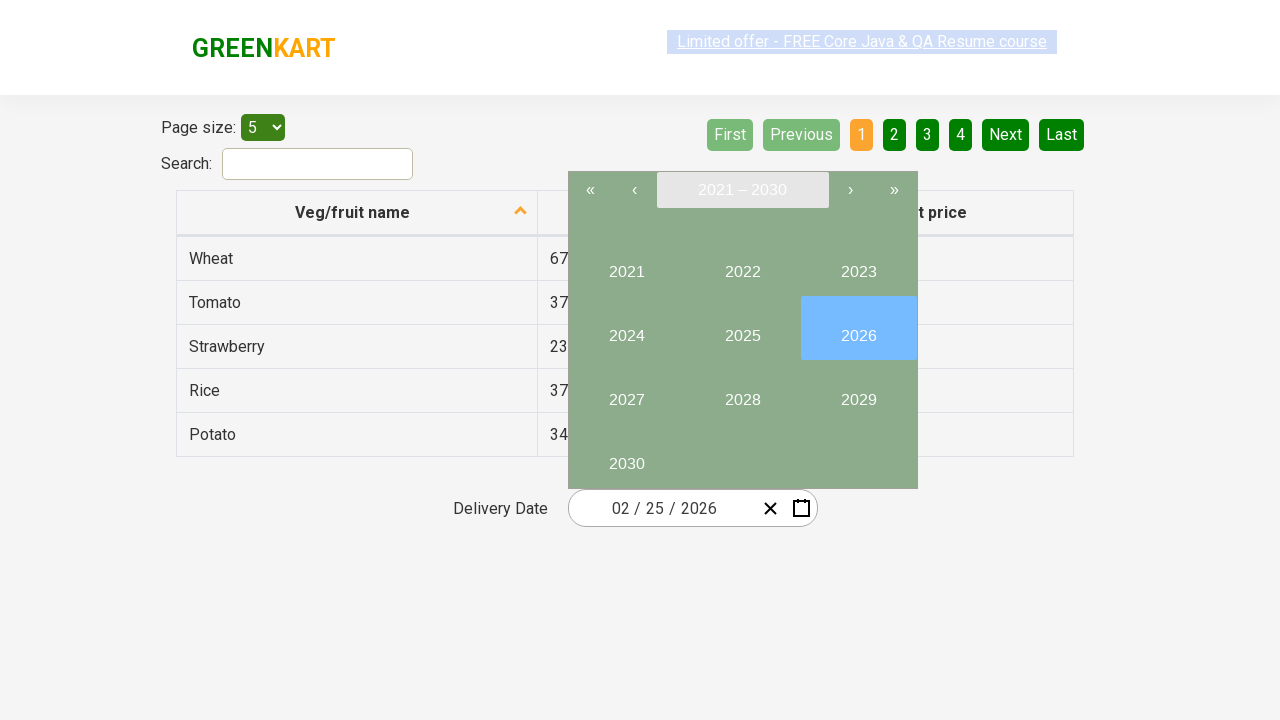

Selected year 2026 at (858, 328) on button:text('2026')
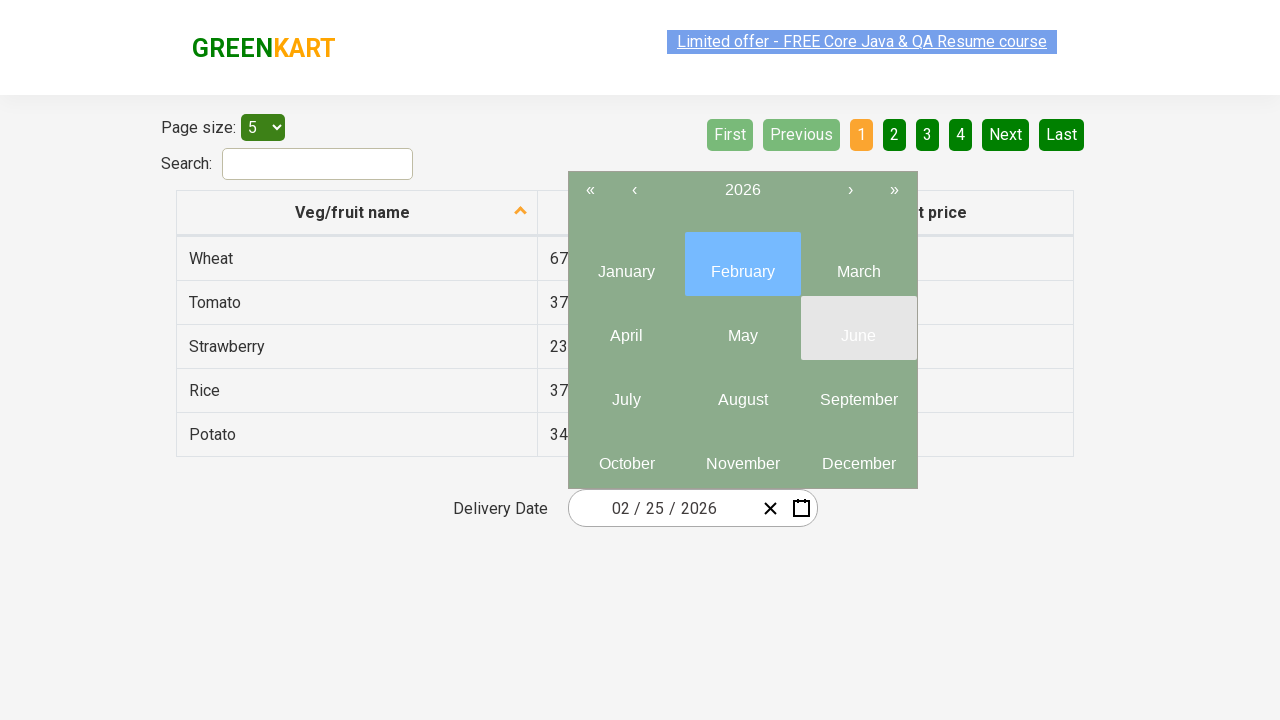

Selected month September (index 8) at (858, 392) on .react-calendar__year-view__months__month >> nth=8
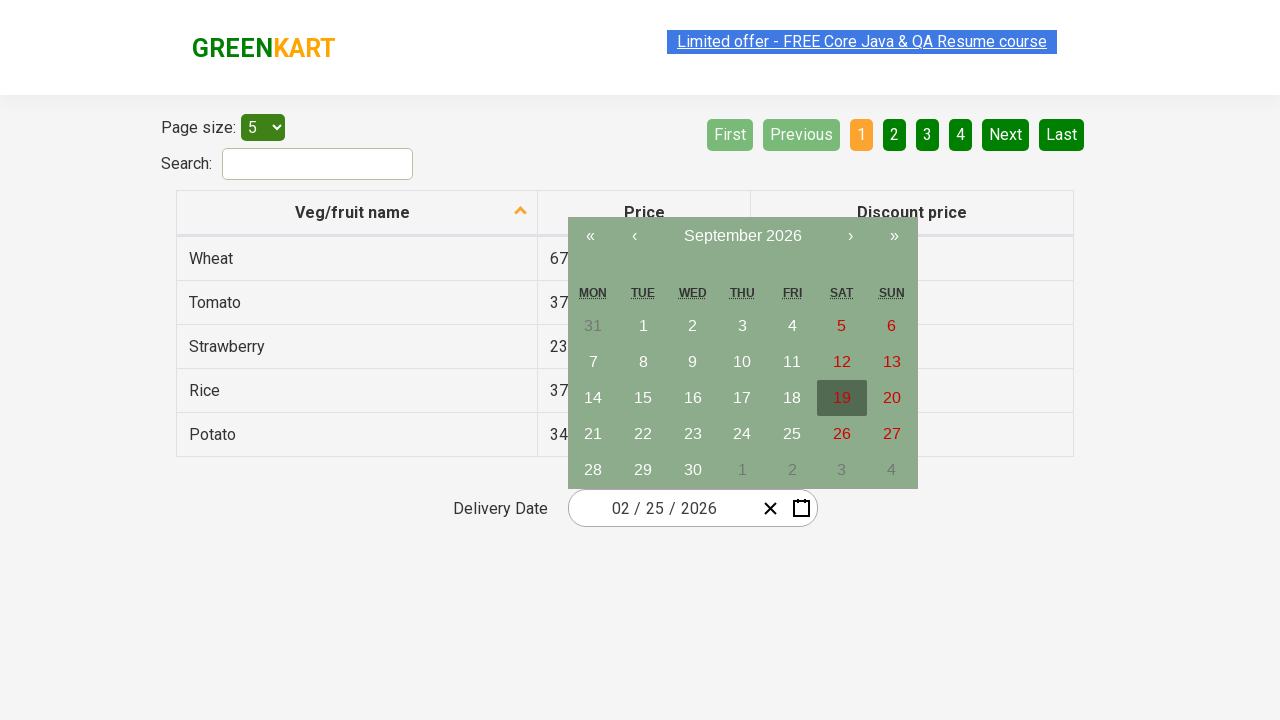

Selected day 21 at (593, 434) on abbr:text('21')
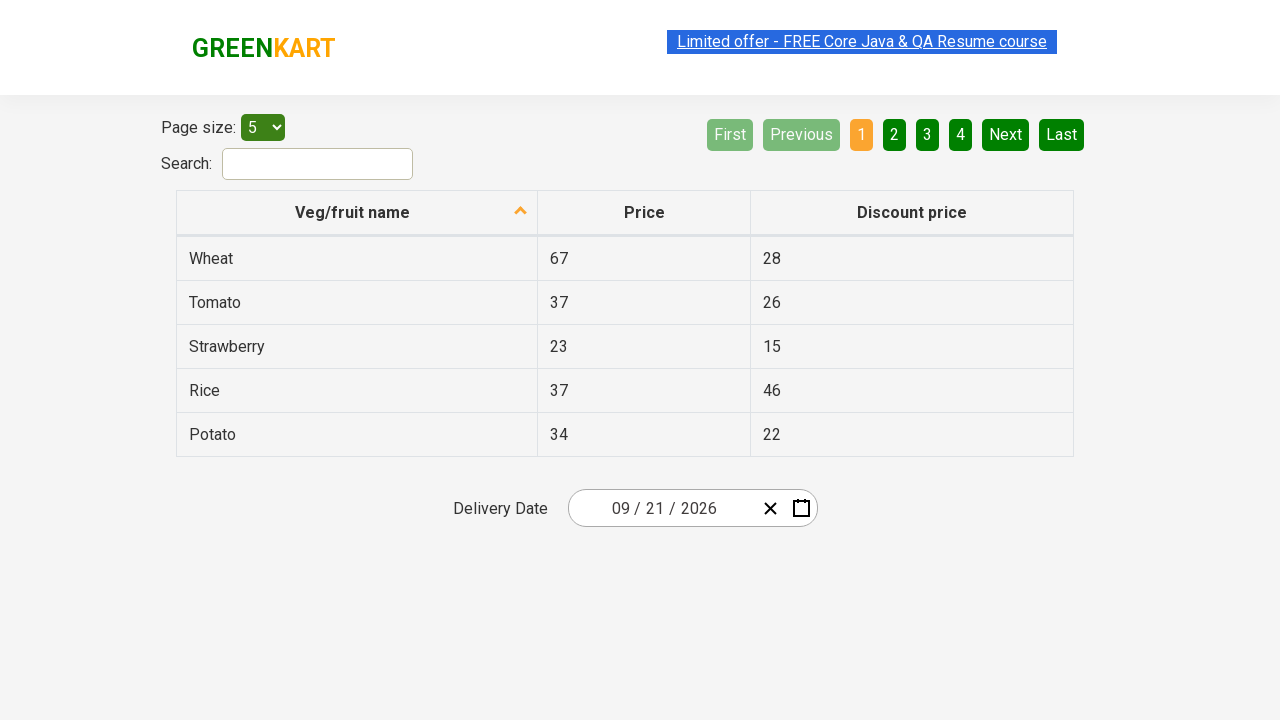

Retrieved all date input fields for verification
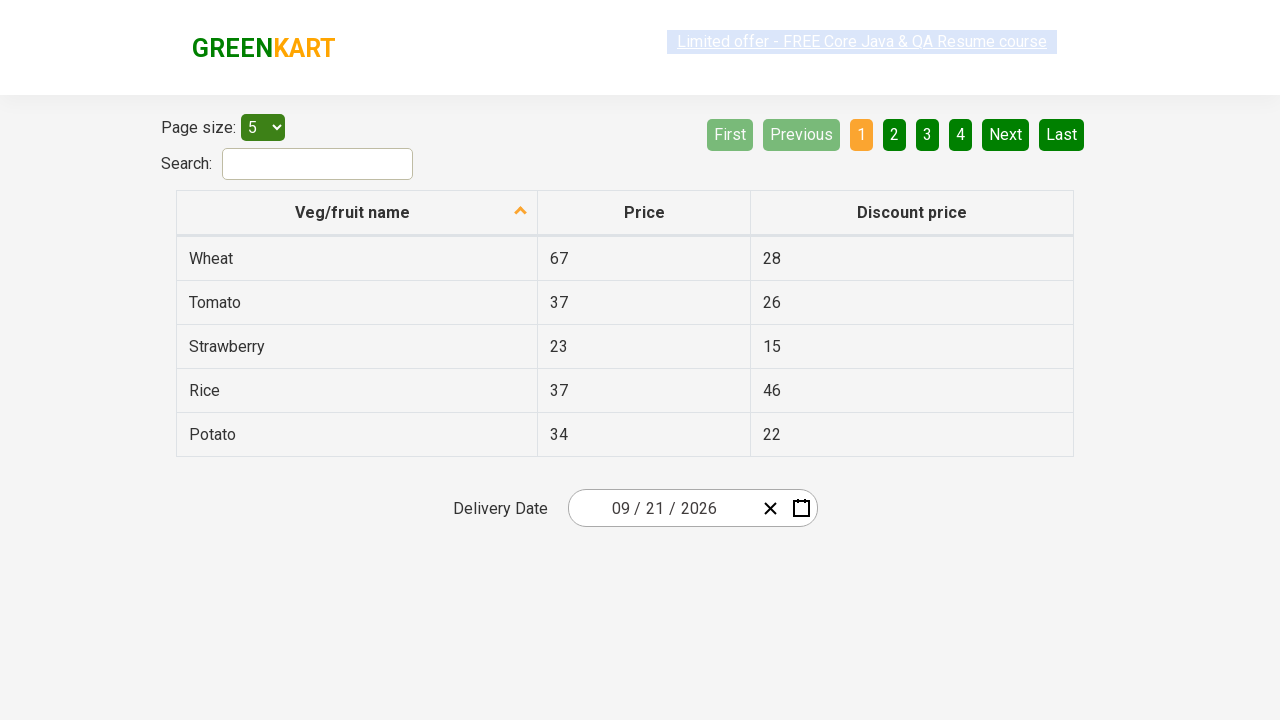

Verified date input field 0: expected '9', got '9'
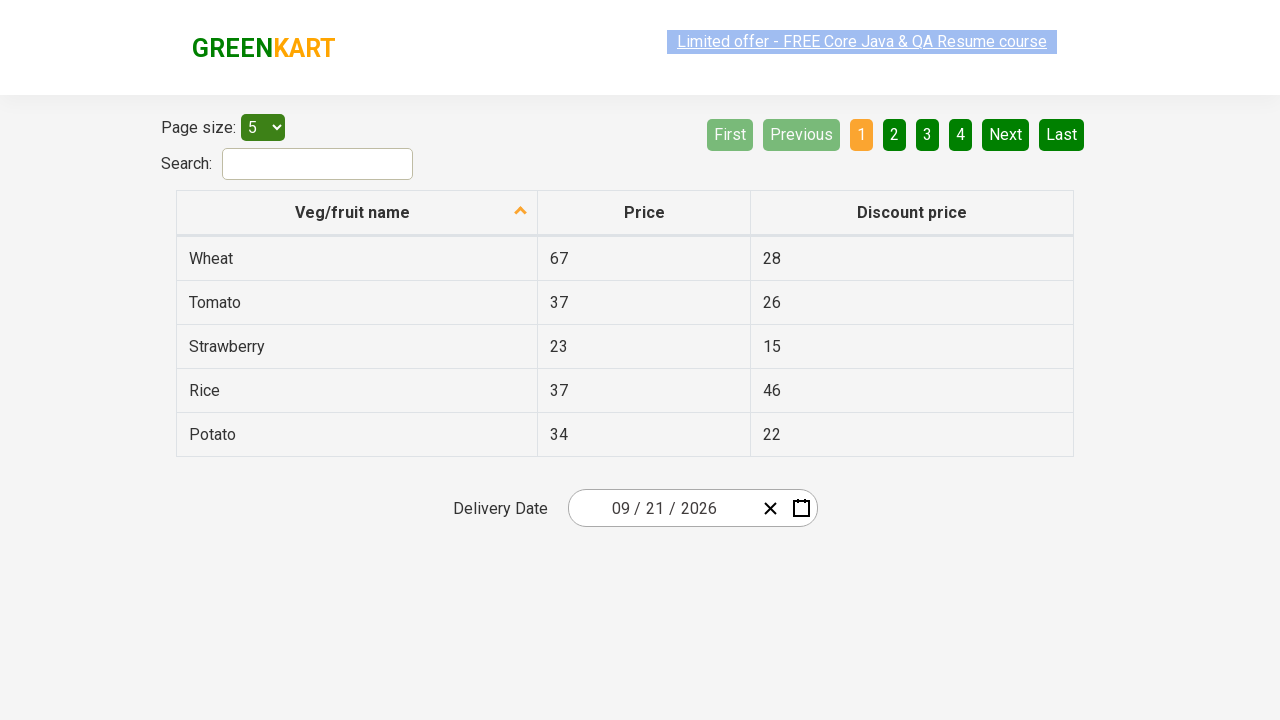

Verified date input field 1: expected '21', got '21'
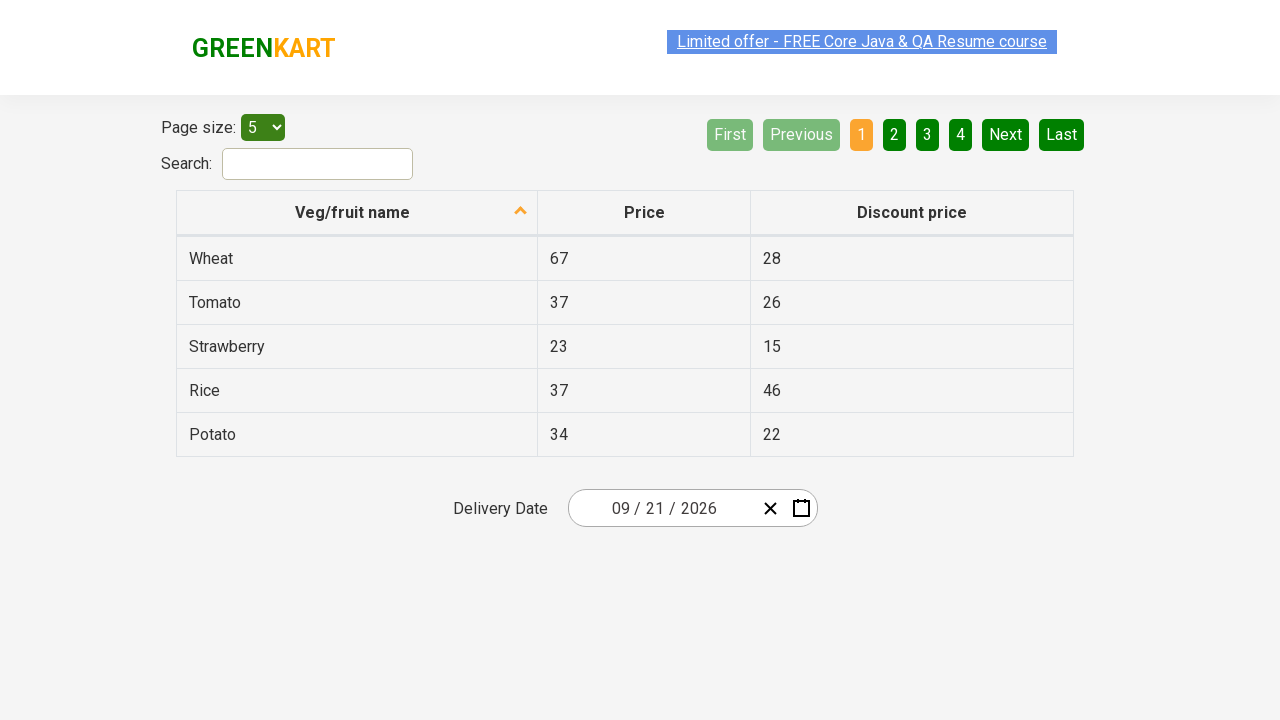

Verified date input field 2: expected '2026', got '2026'
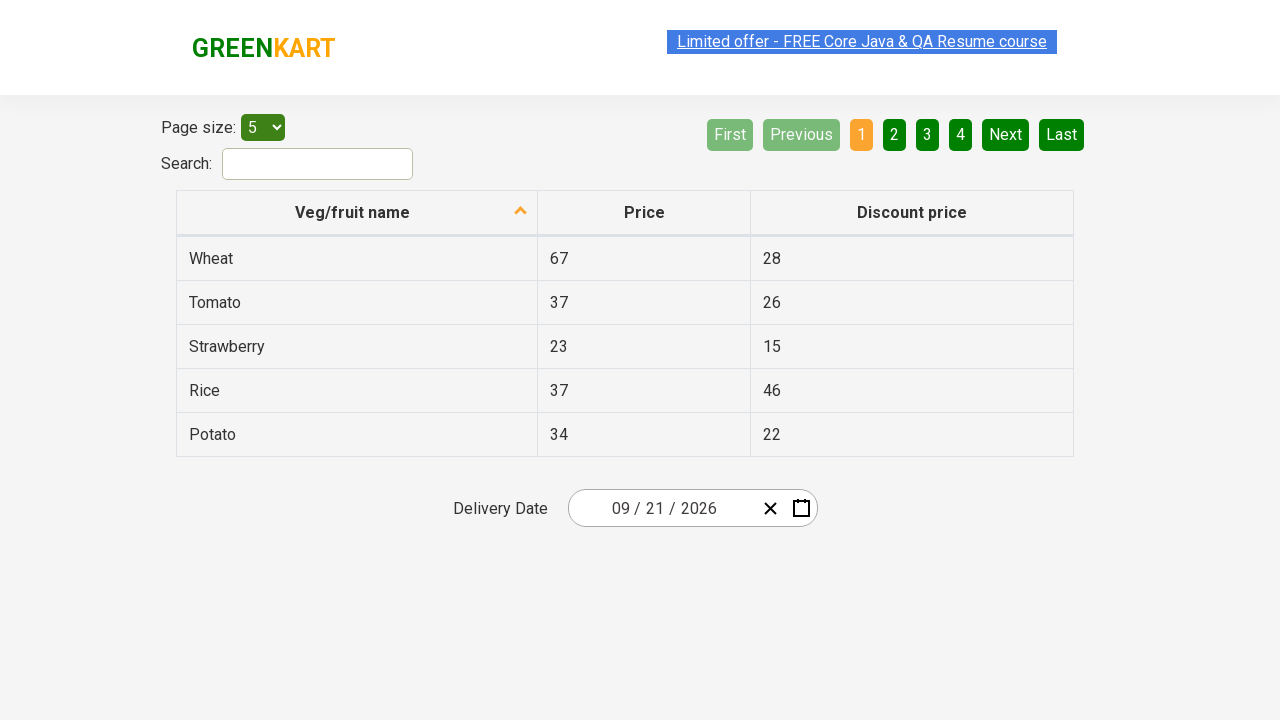

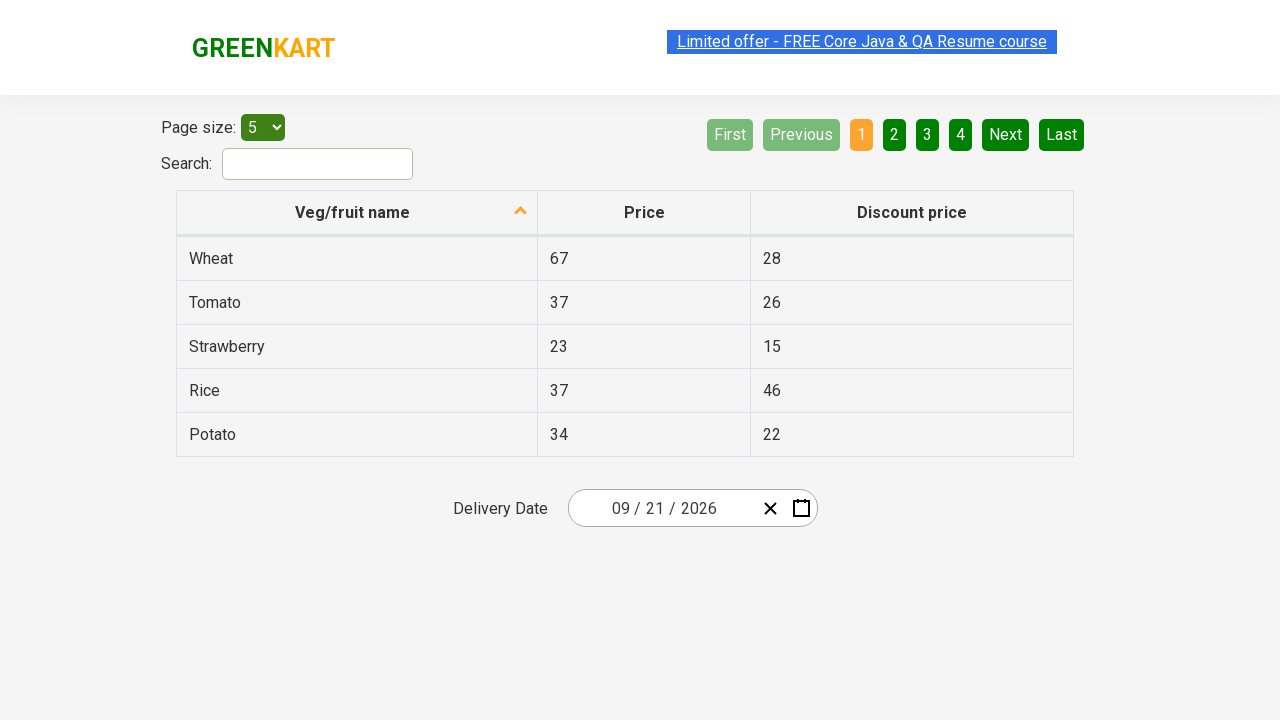